Tests XPath traversal techniques by locating buttons using sibling and parent-child relationships, verifying the text of located elements

Starting URL: https://rahulshettyacademy.com/AutomationPractice/

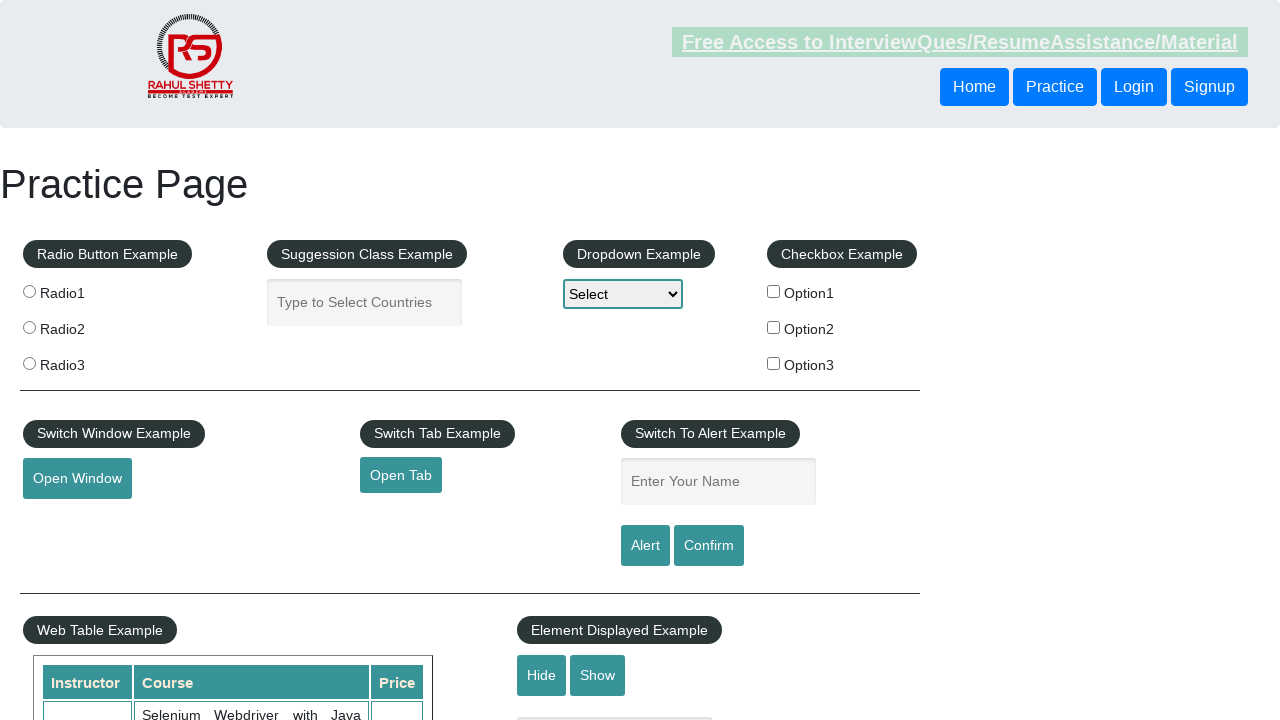

Navigated to AutomationPractice page
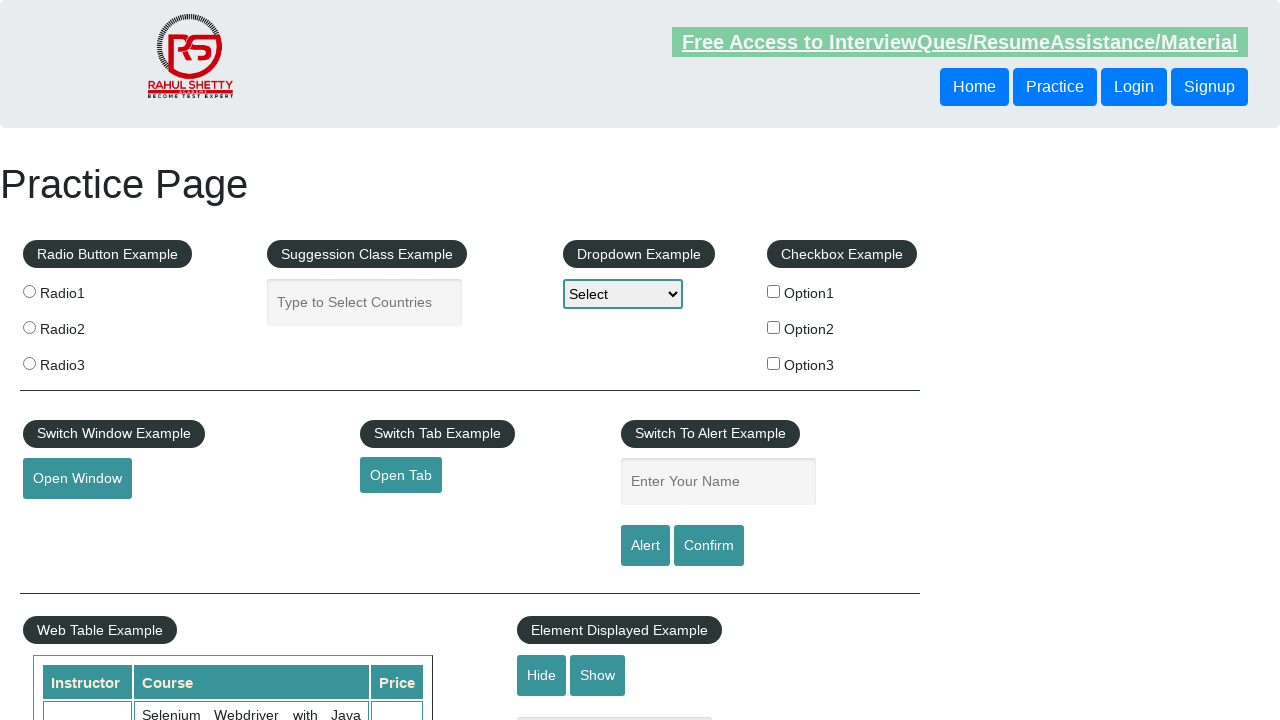

Located button using following-sibling XPath traversal, text: 'Login'
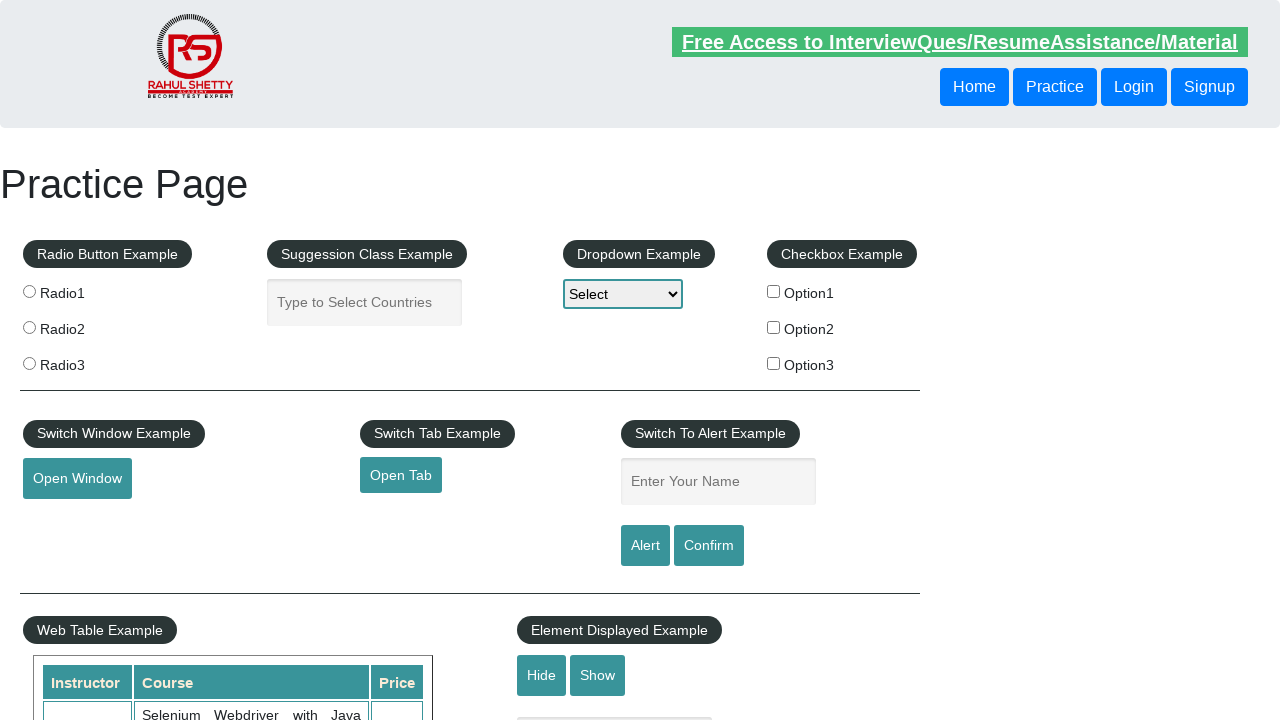

Located button using parent-to-child XPath traversal, text: 'Login'
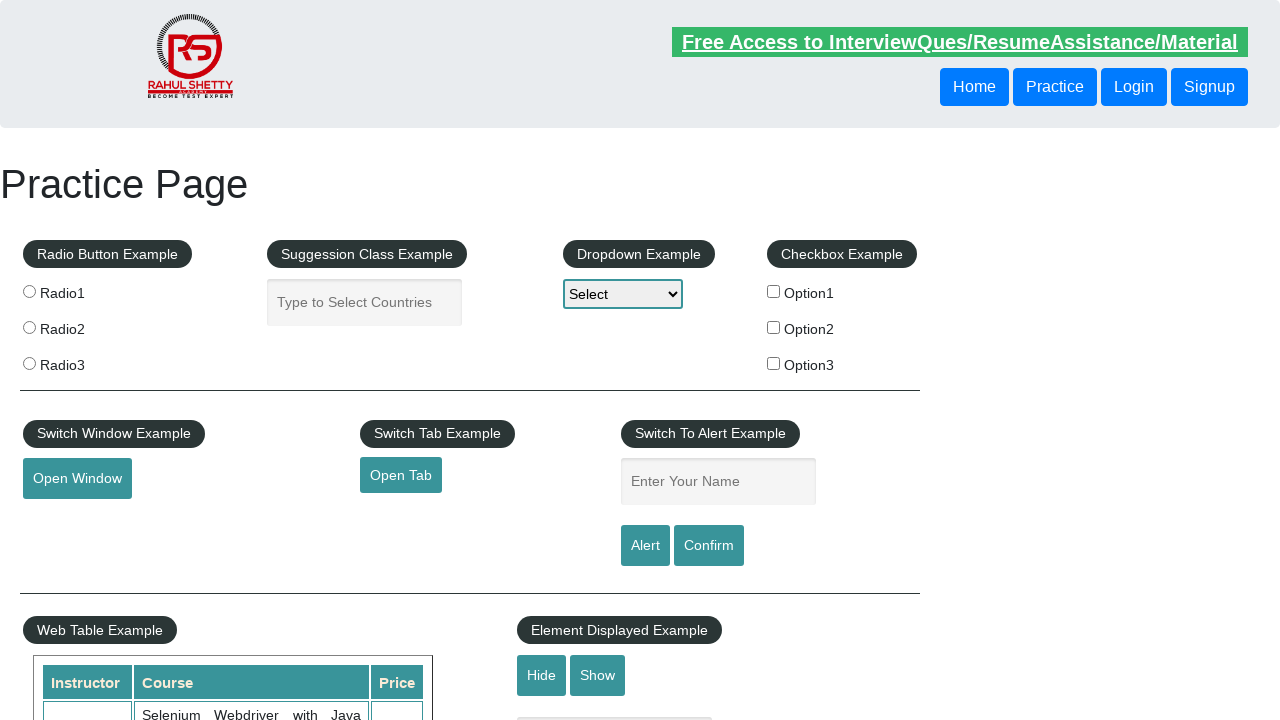

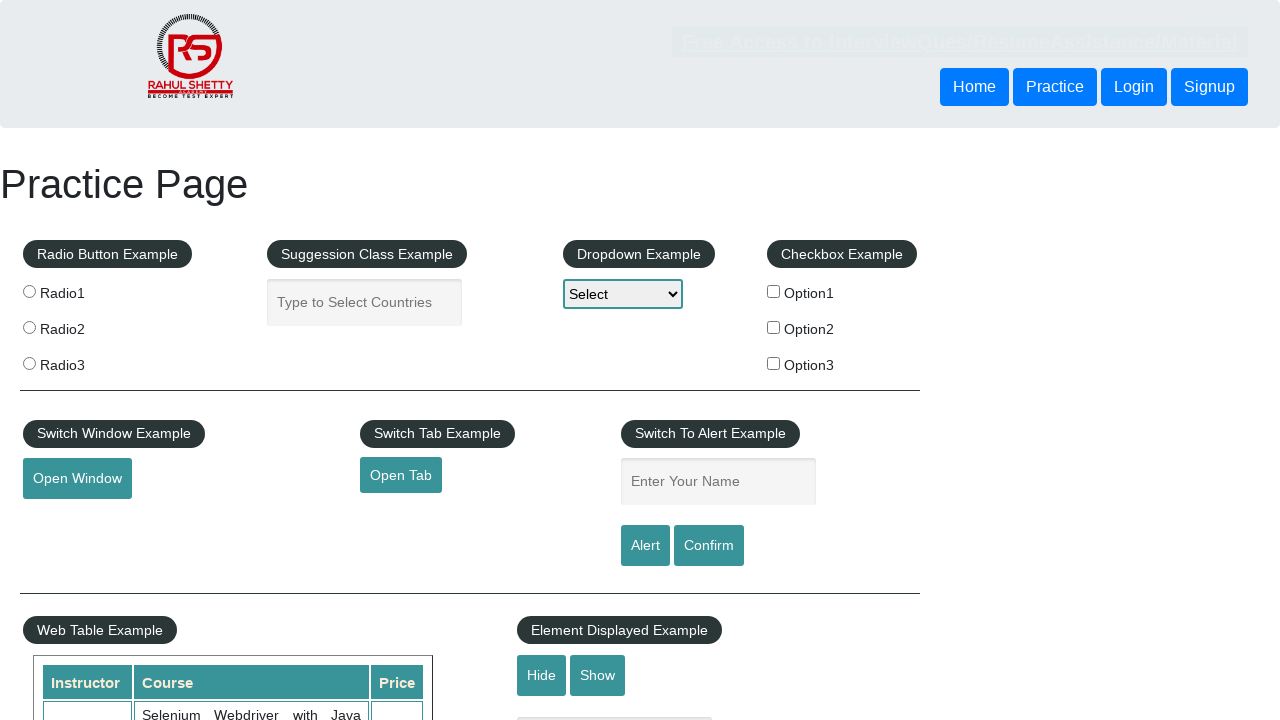